Tests browser window and tab handling by opening new tabs and windows

Starting URL: https://demoqa.com/browser-windows

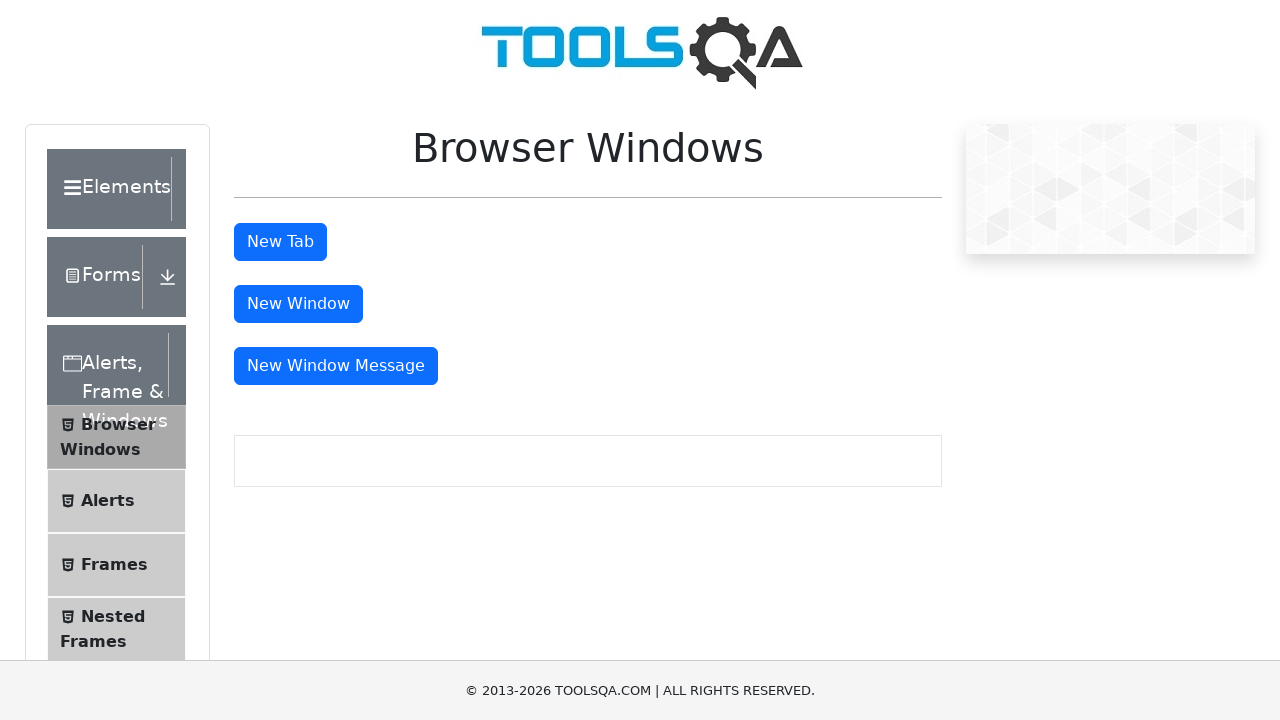

Clicked button to open new tab at (280, 242) on #tabButton
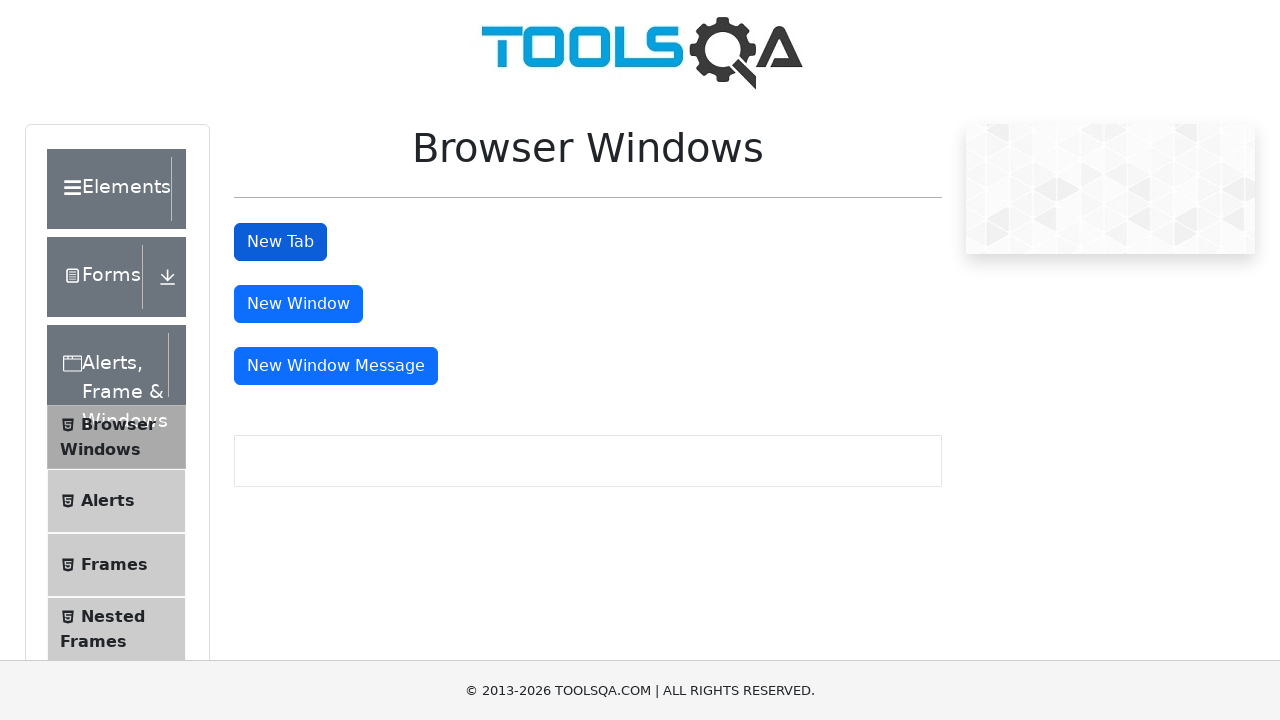

New tab opened and captured
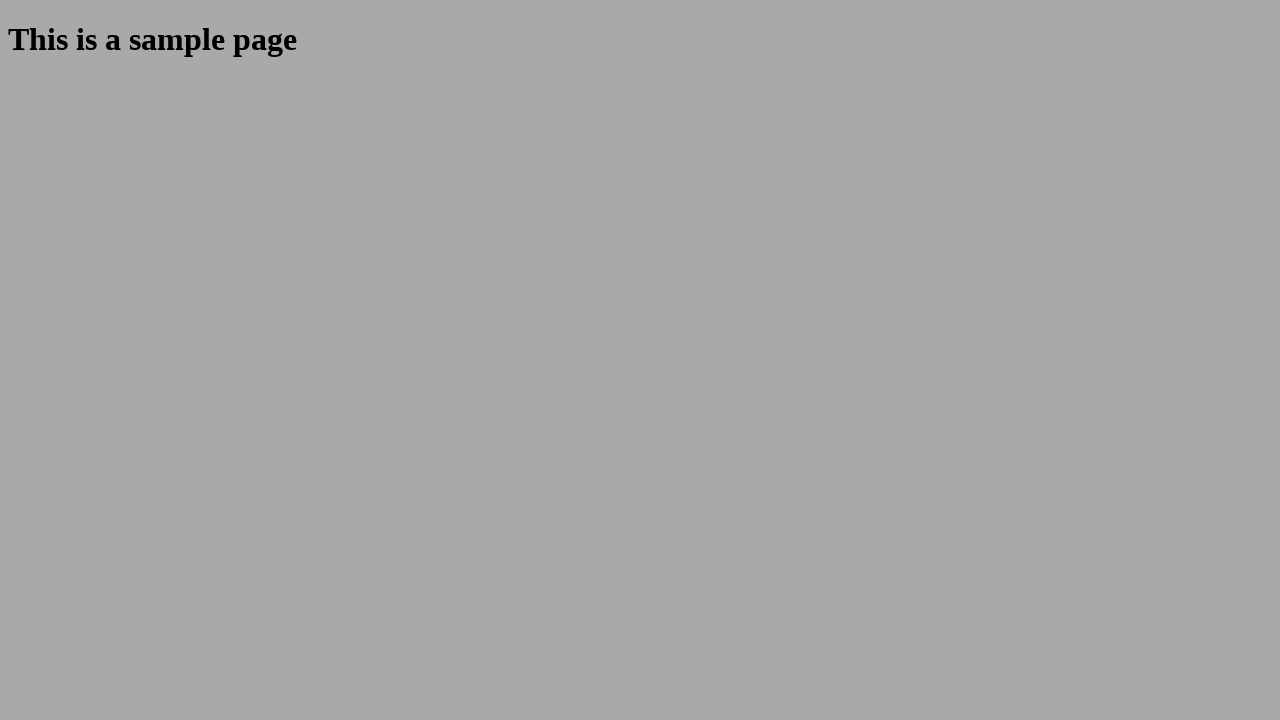

Sample heading element loaded in new tab
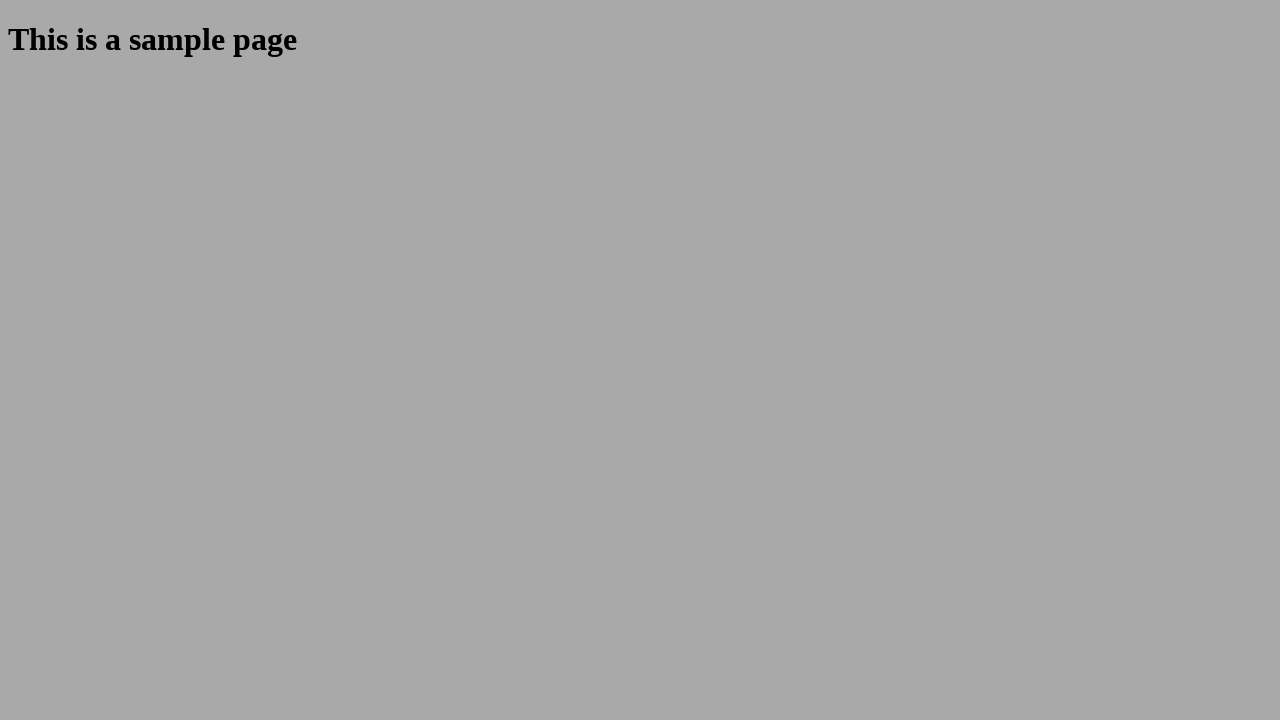

Closed new tab
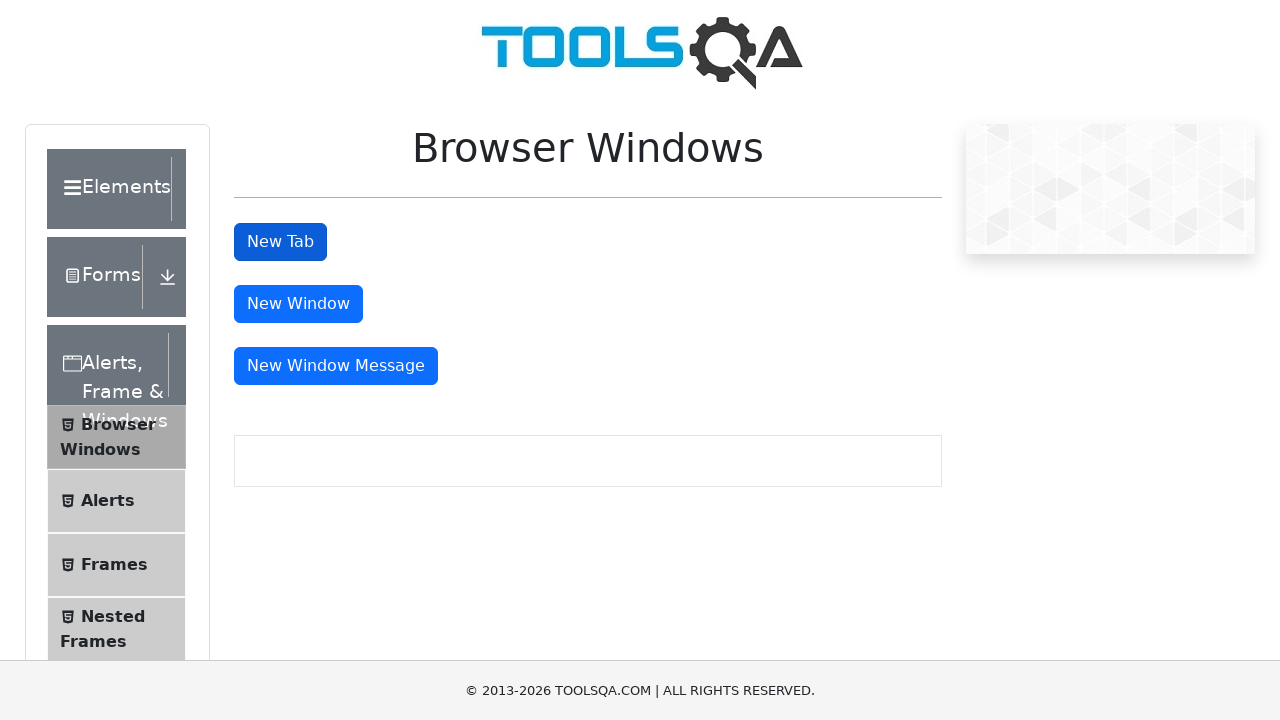

Clicked button to open new window at (298, 304) on #windowButton
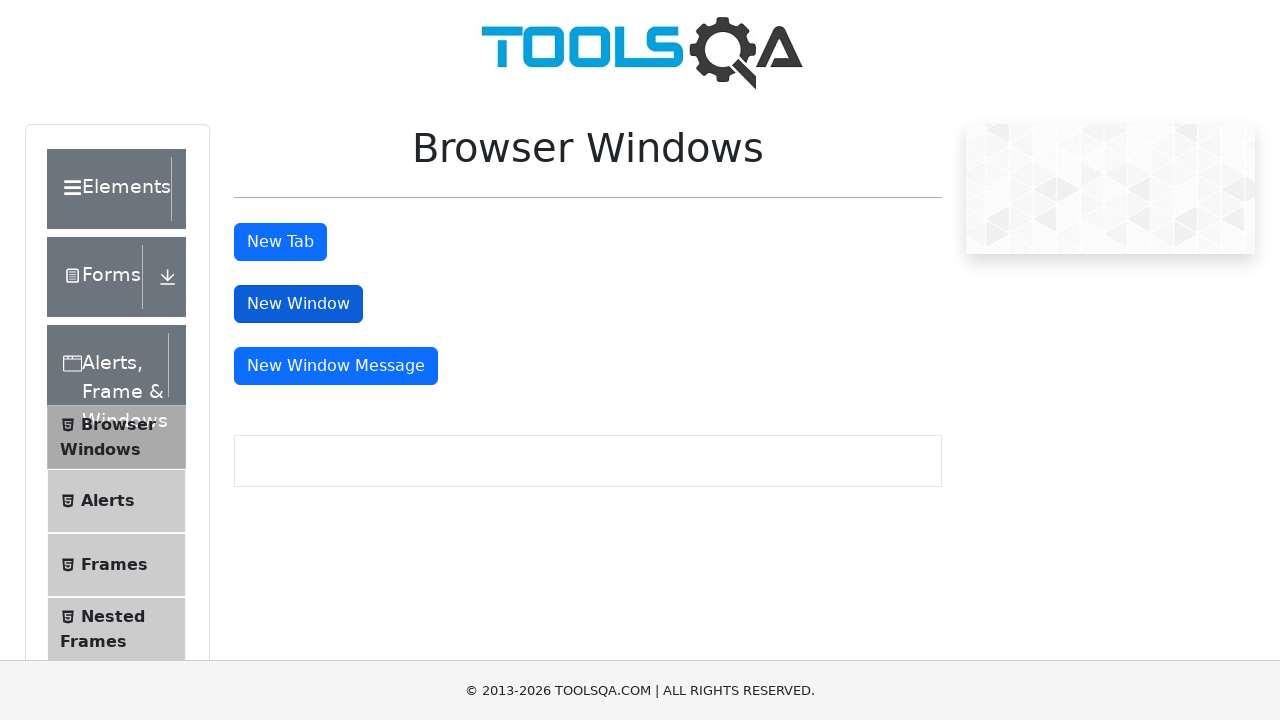

New window opened and captured
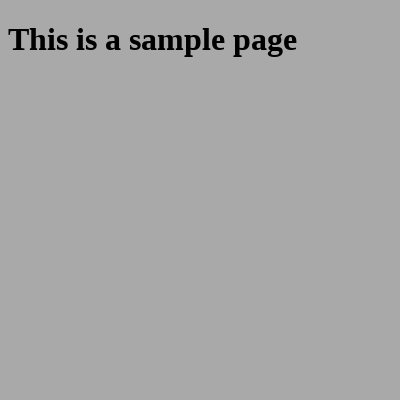

Sample heading element loaded in new window
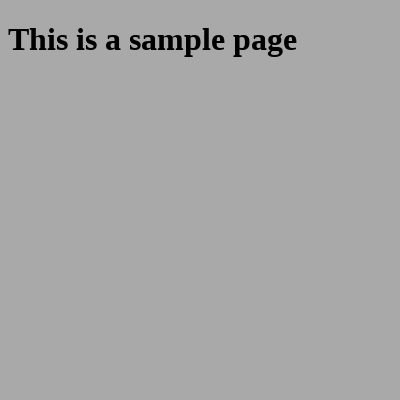

Closed new window
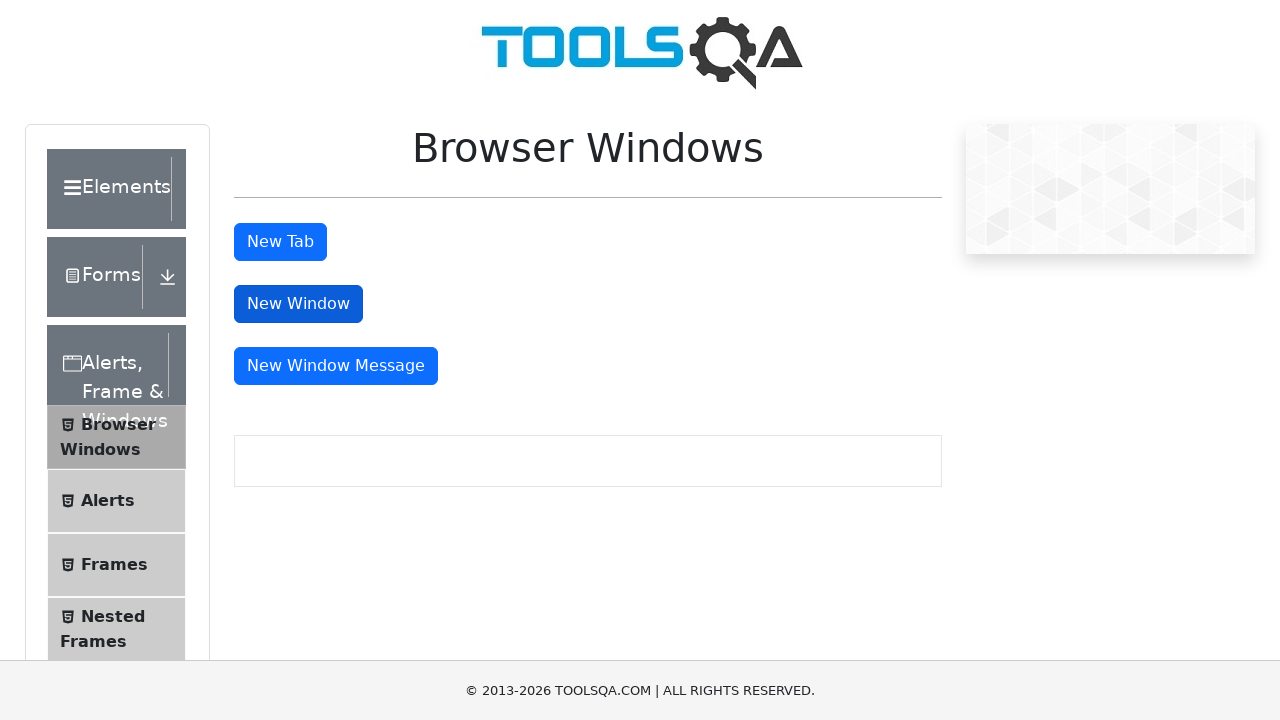

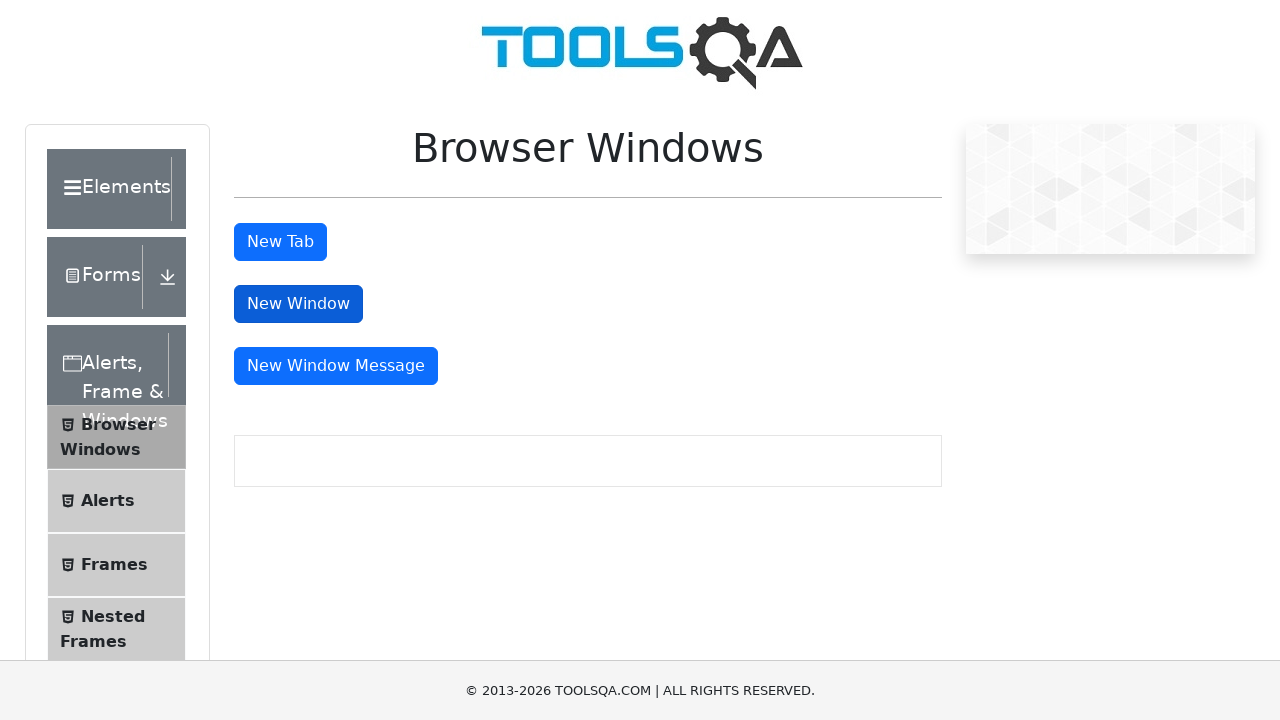